Tests form submission on Qxf2 Tutorial page by filling name, email, and phone fields, then clicking the submit button and verifying redirect to the success page.

Starting URL: http://qxf2.com/selenium-tutorial-main

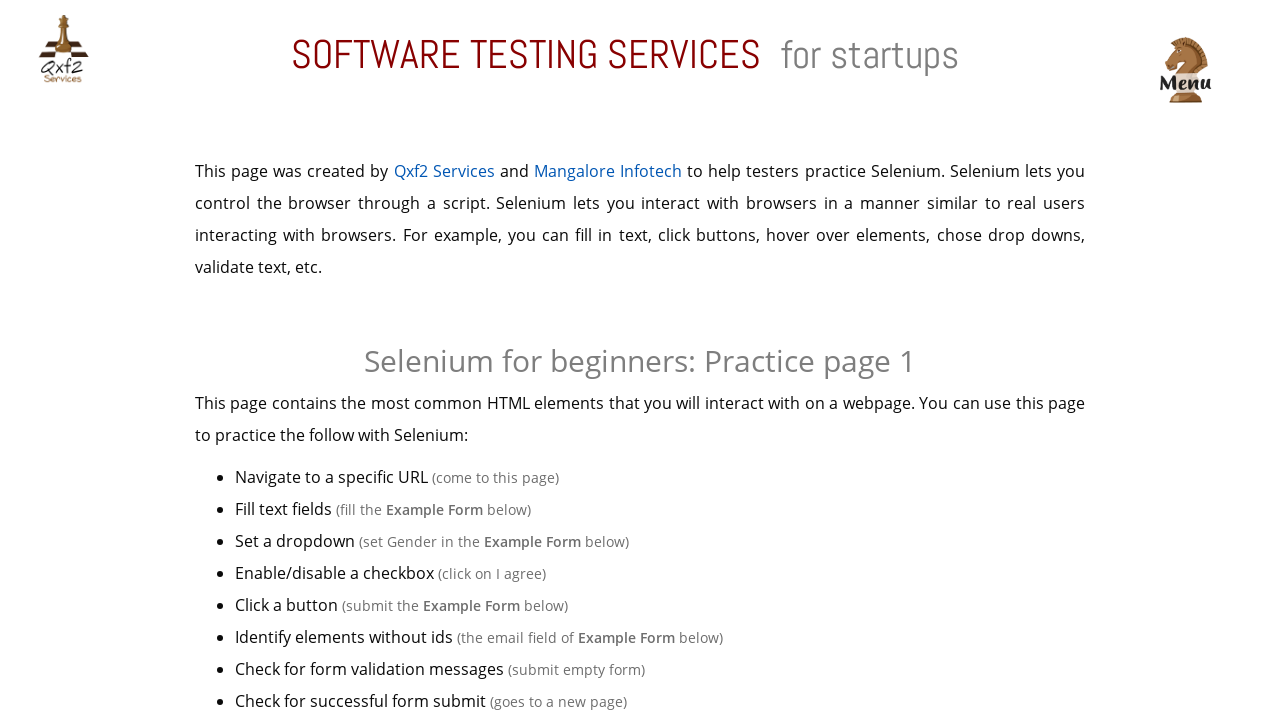

Filled name field with 'Marcus Johnson' on input#name
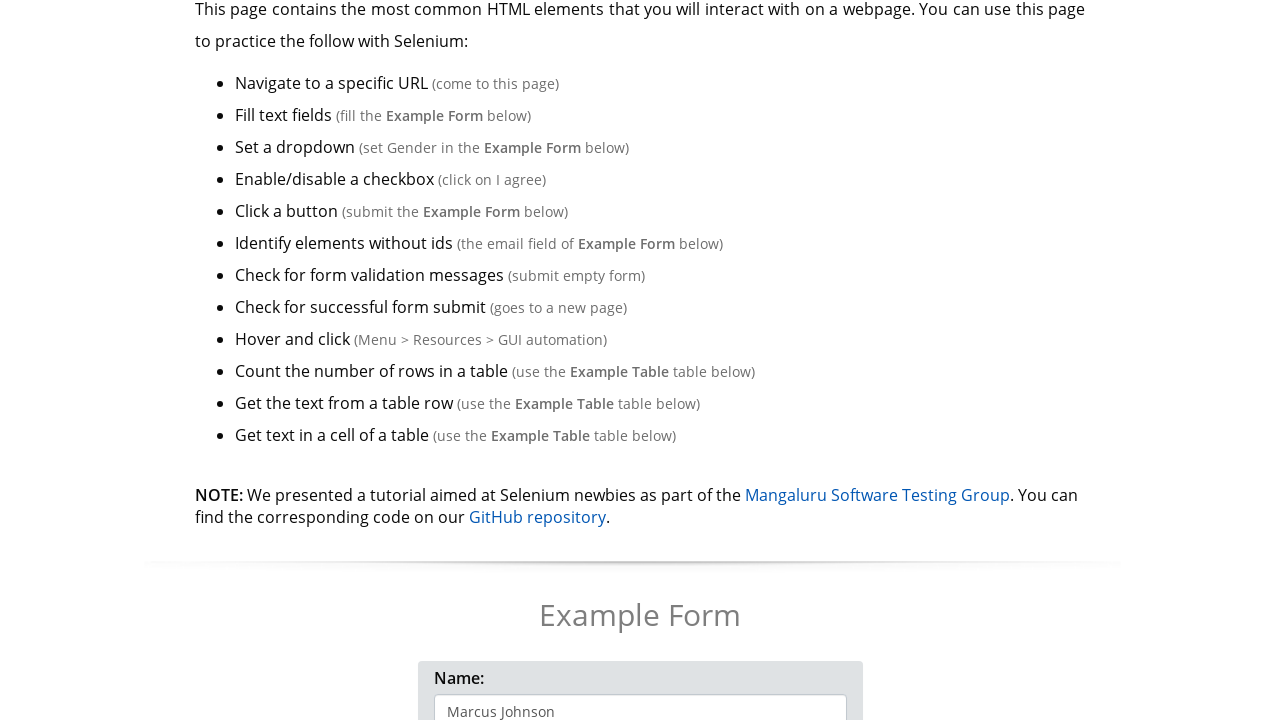

Filled email field with 'marcus.johnson@example.com' on input[name='email']
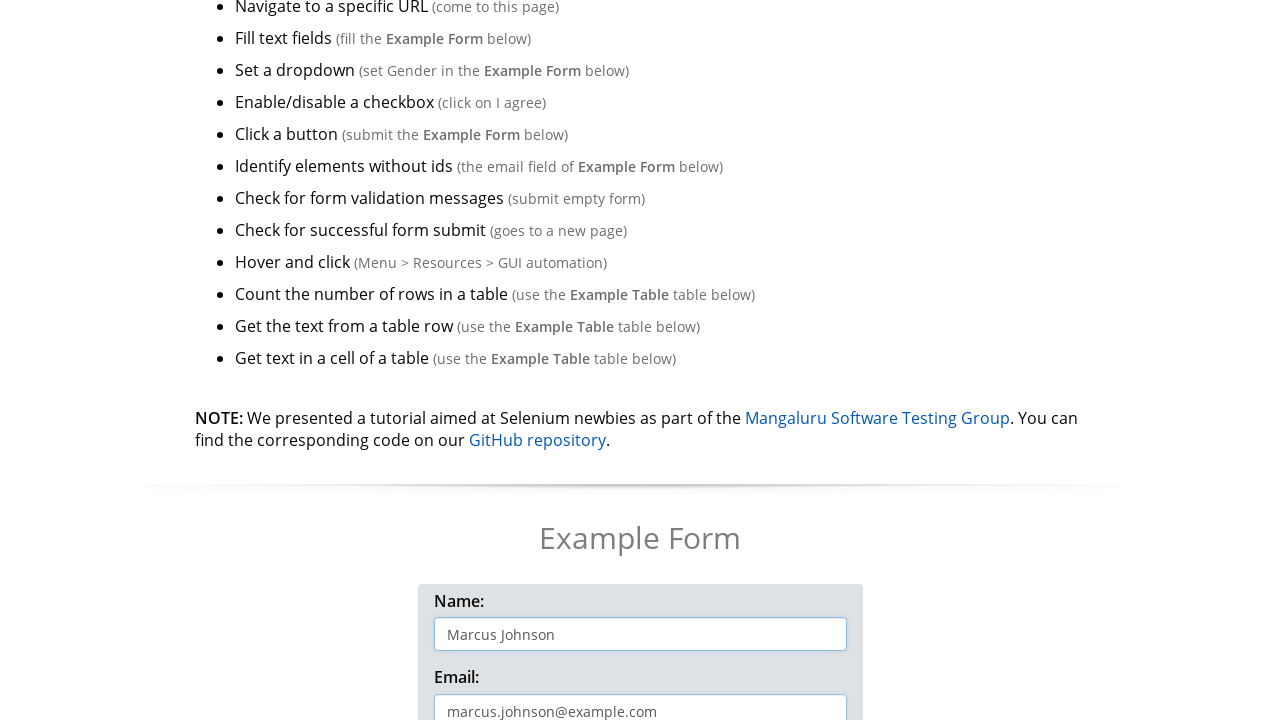

Filled phone field with '5551234567' on input#phone
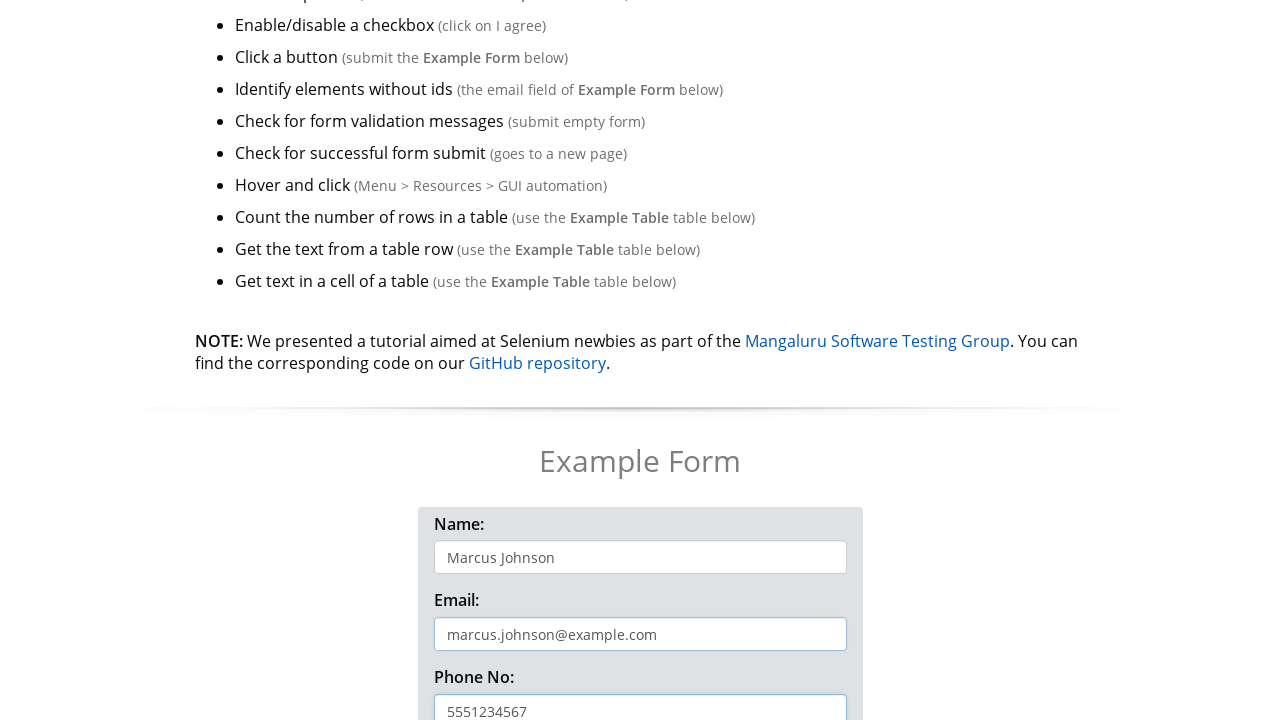

Clicked the 'Click me!' submit button at (640, 360) on button:has-text('Click me!')
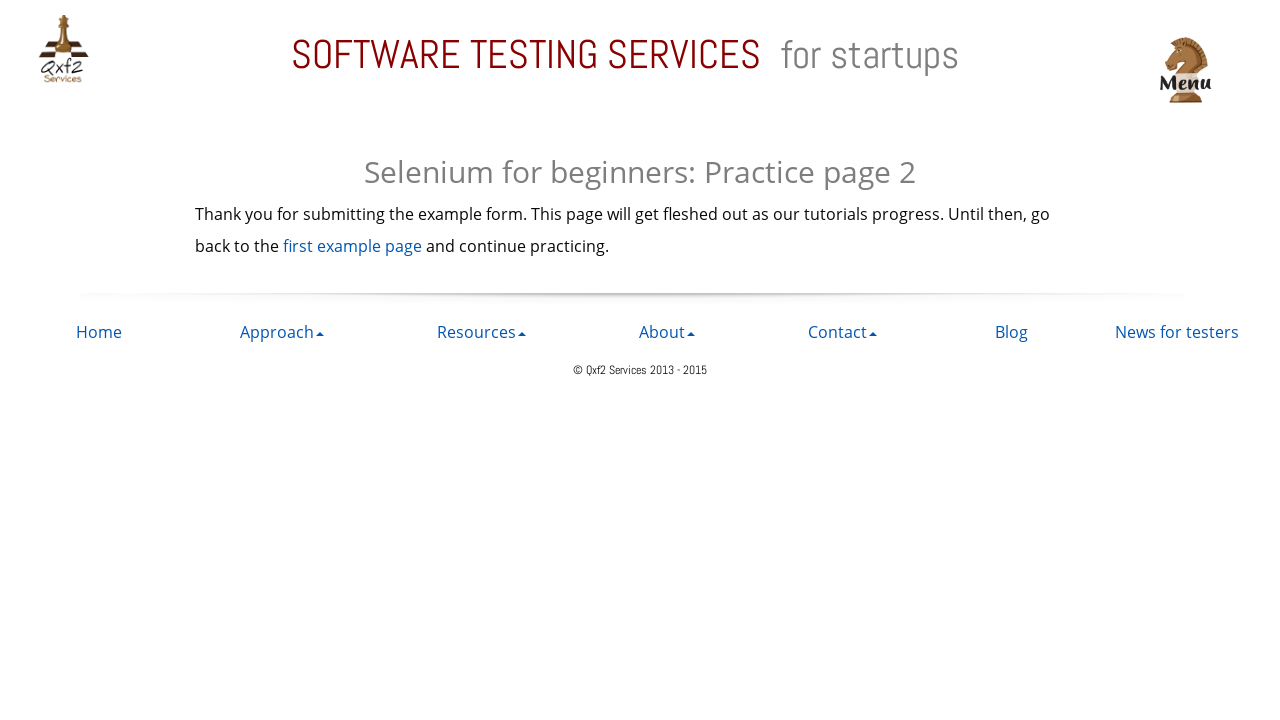

Verified redirect to success page (selenium-tutorial-redirect)
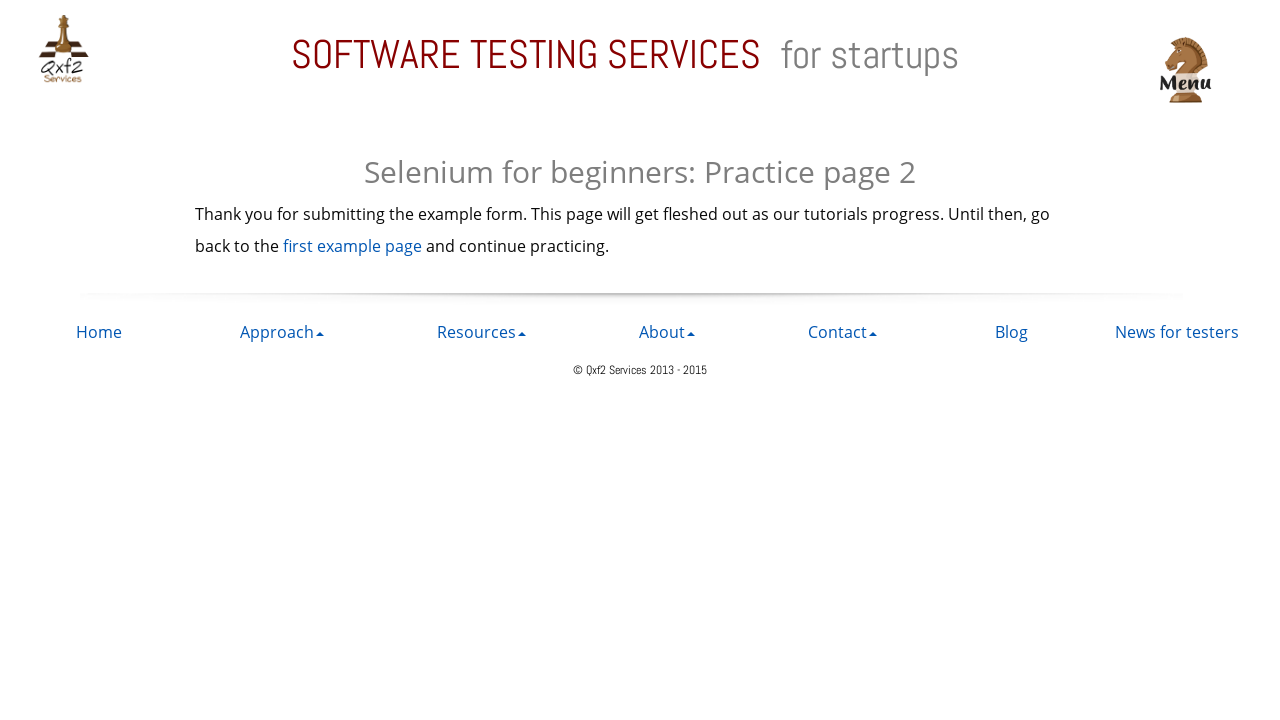

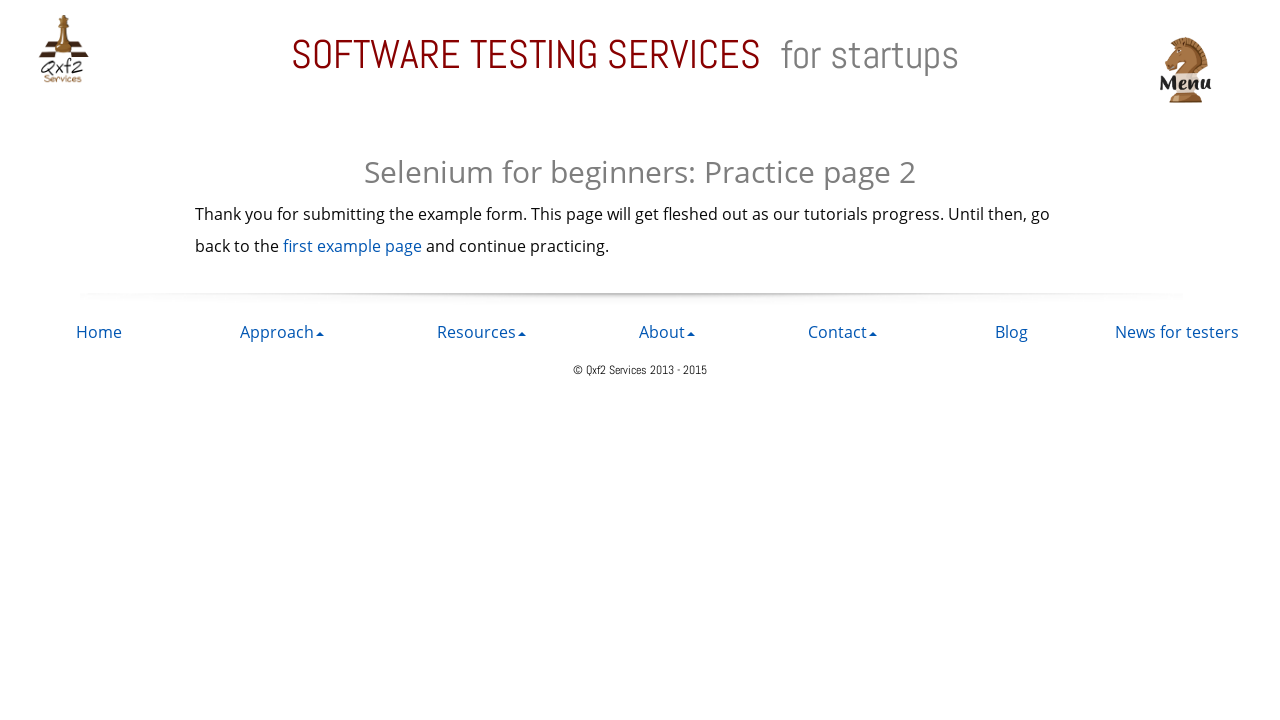